Navigates to a quotes website, waits for quote elements to load, and clicks through pagination to navigate to subsequent pages

Starting URL: http://quotes.toscrape.com

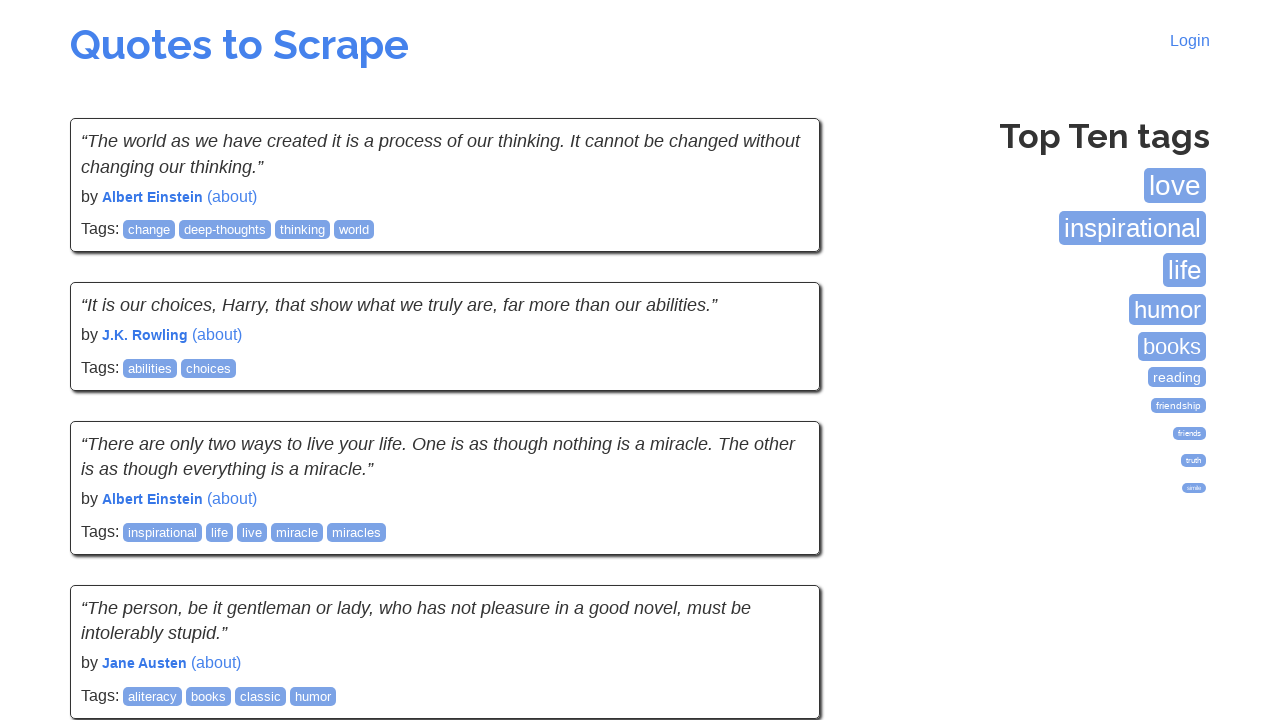

Waited for quote elements to load on first page
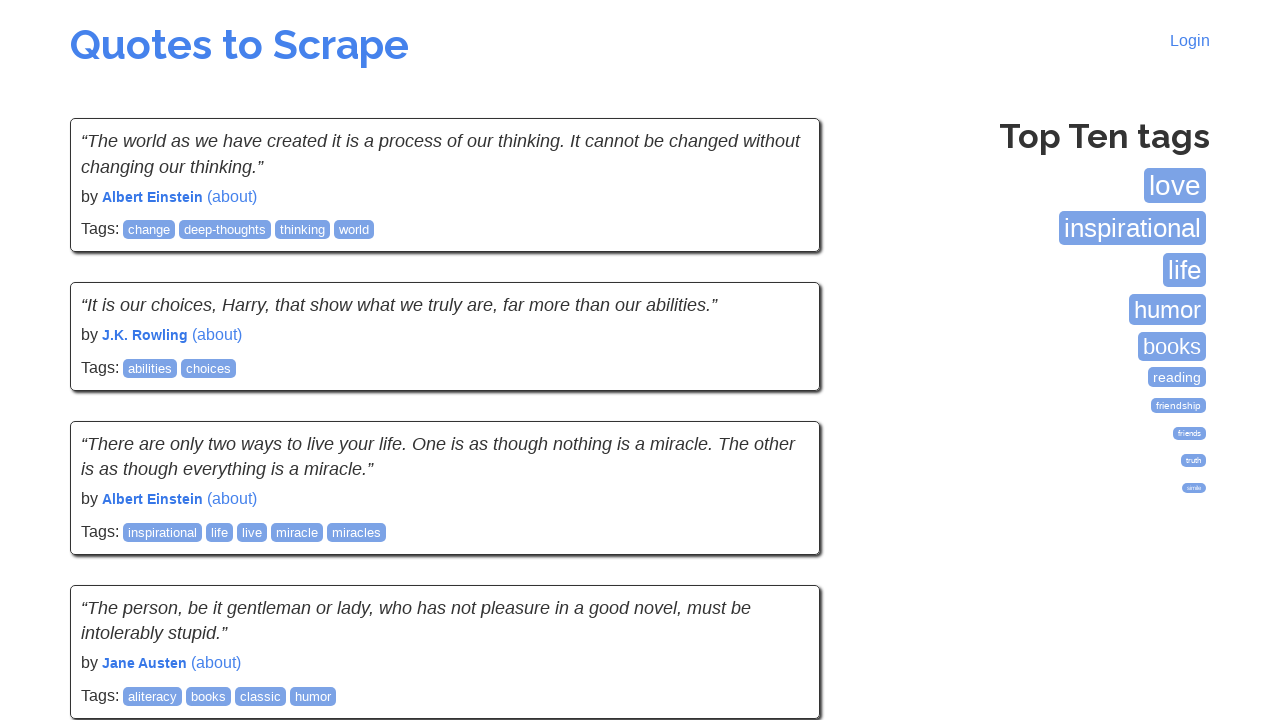

Verified quote text elements are present
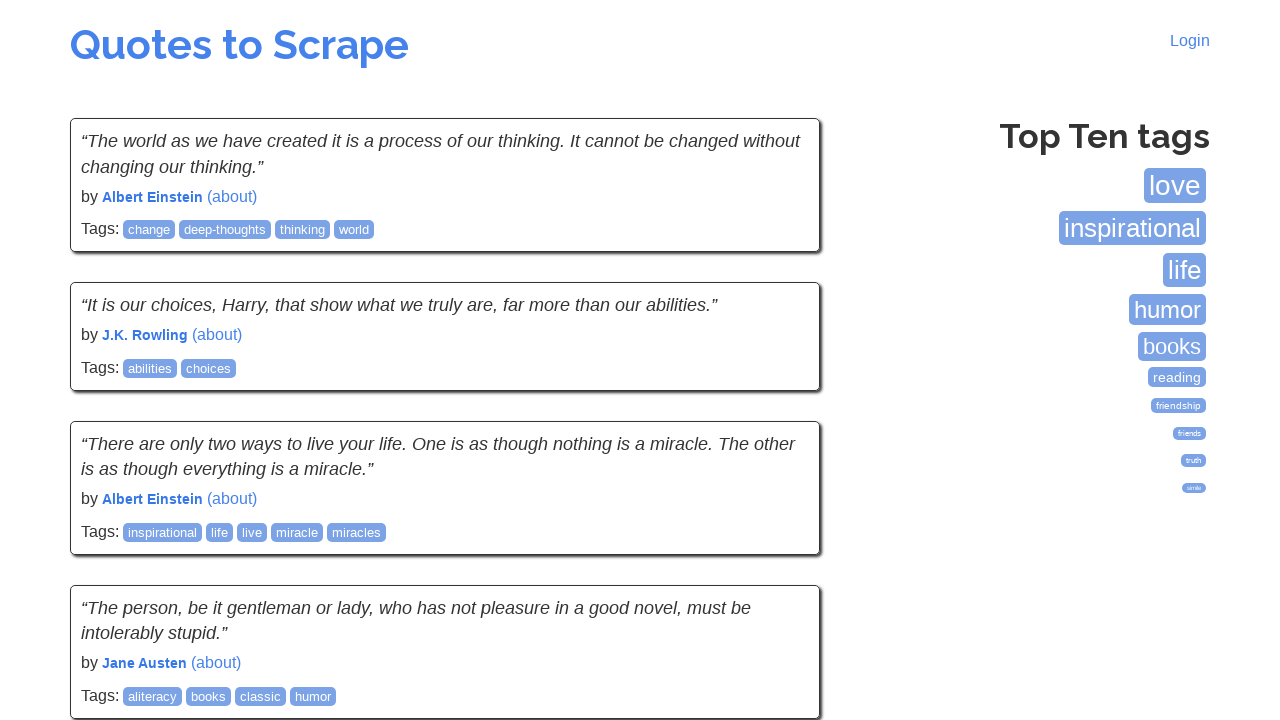

Verified quote author elements are present
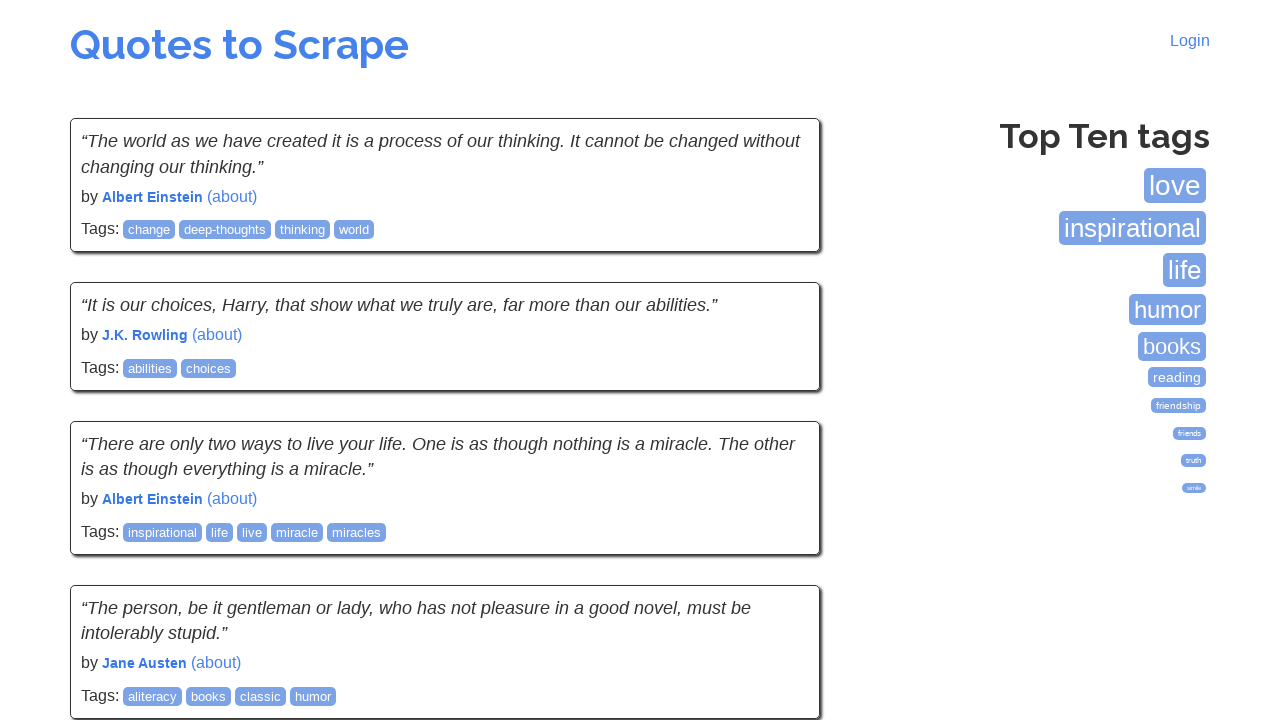

Clicked Next button to navigate to second page at (778, 542) on a:has-text('Next')
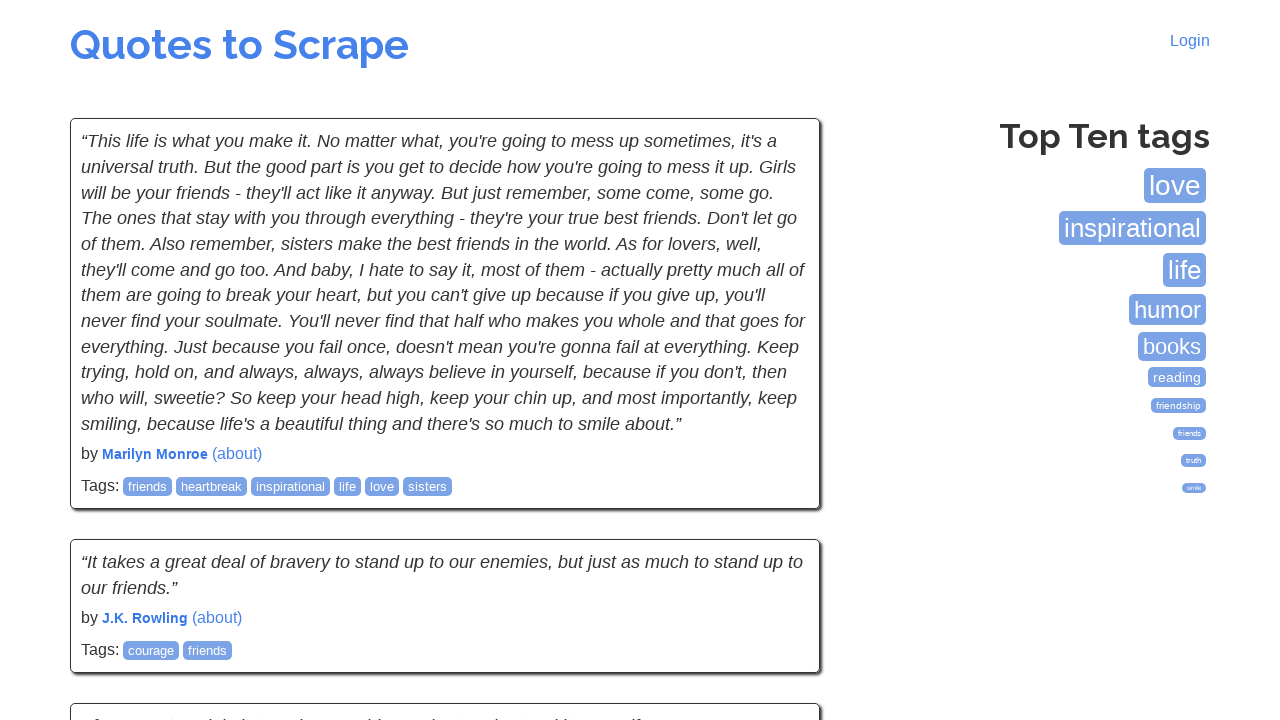

Waited for quote elements to load on second page
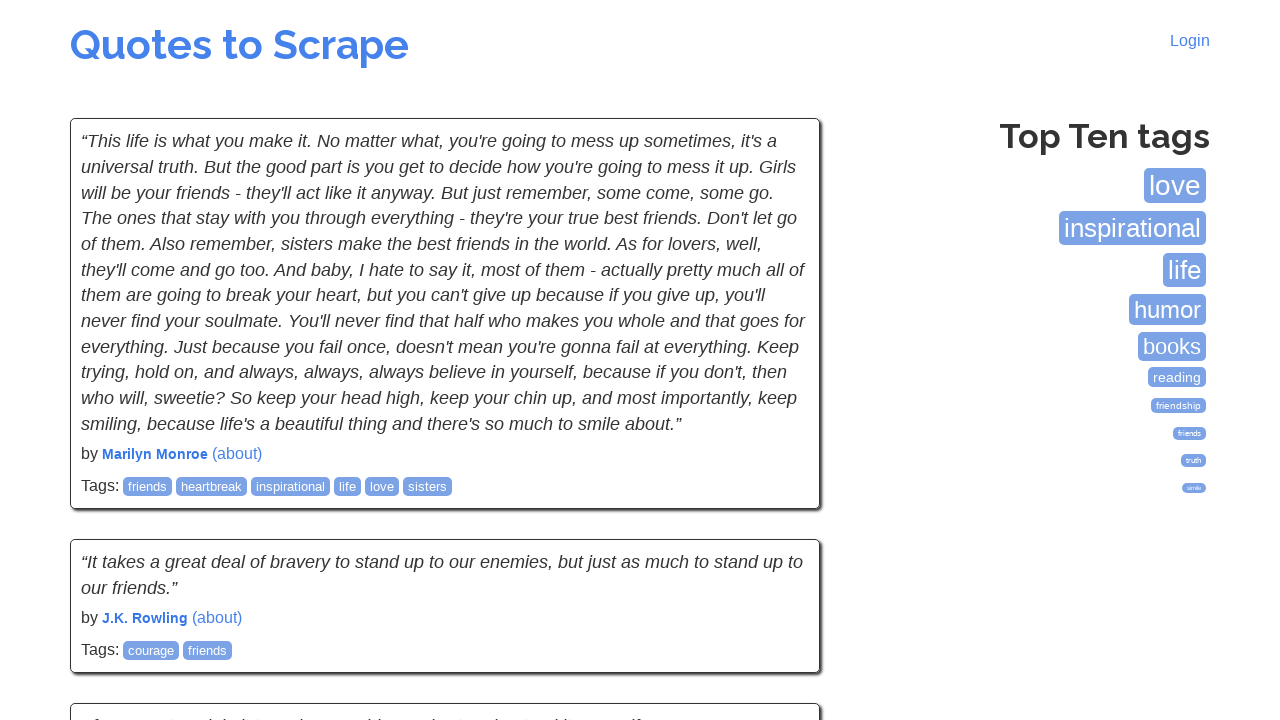

Clicked Next button to navigate to third page at (778, 542) on a:has-text('Next')
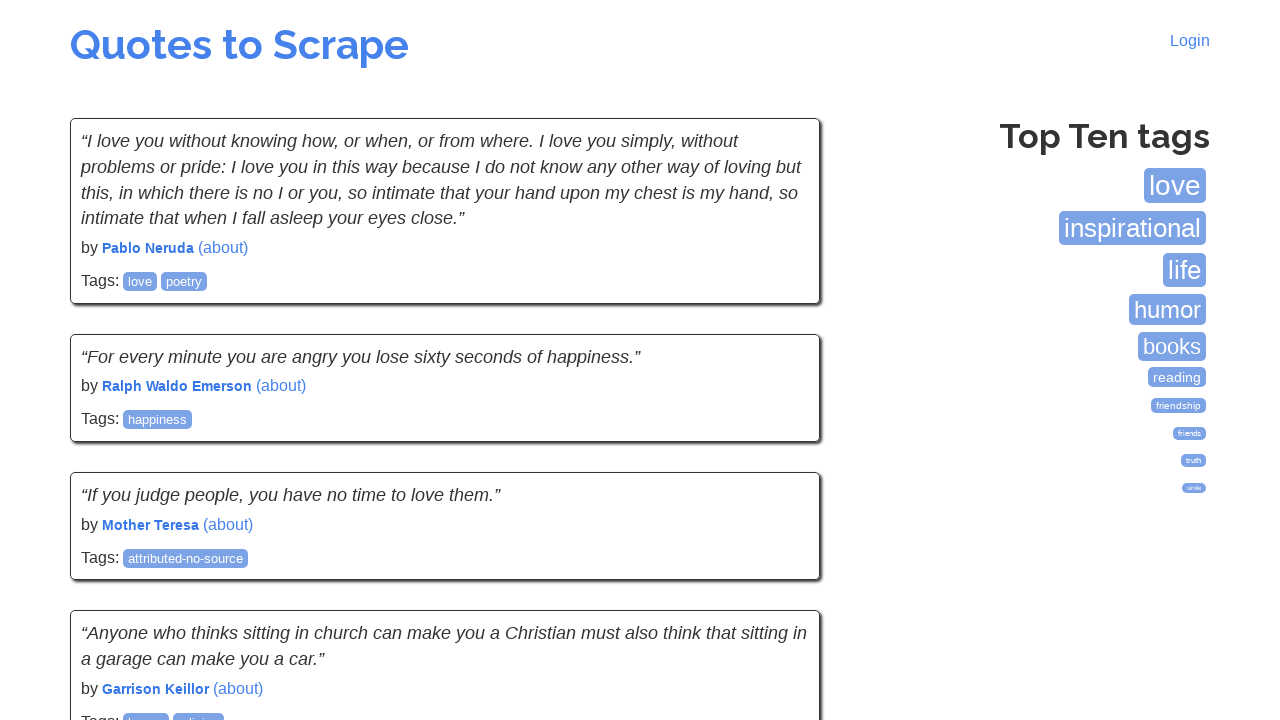

Waited for quote elements to load on third page
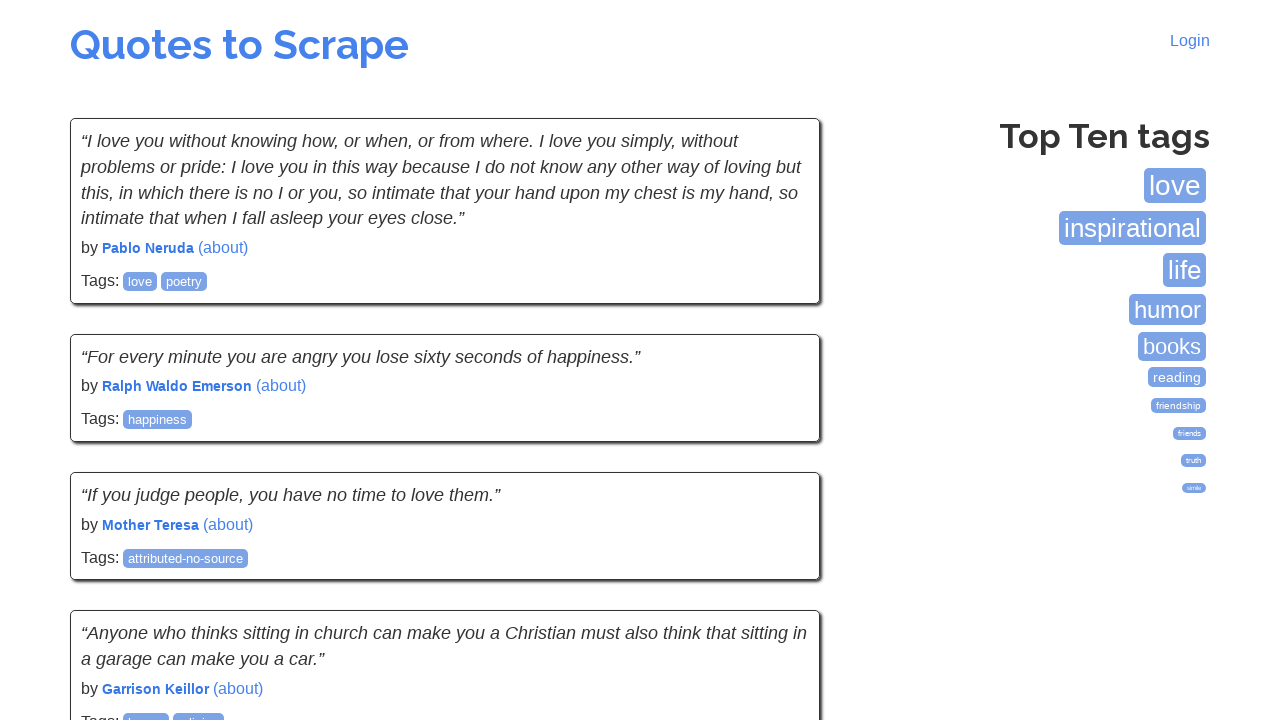

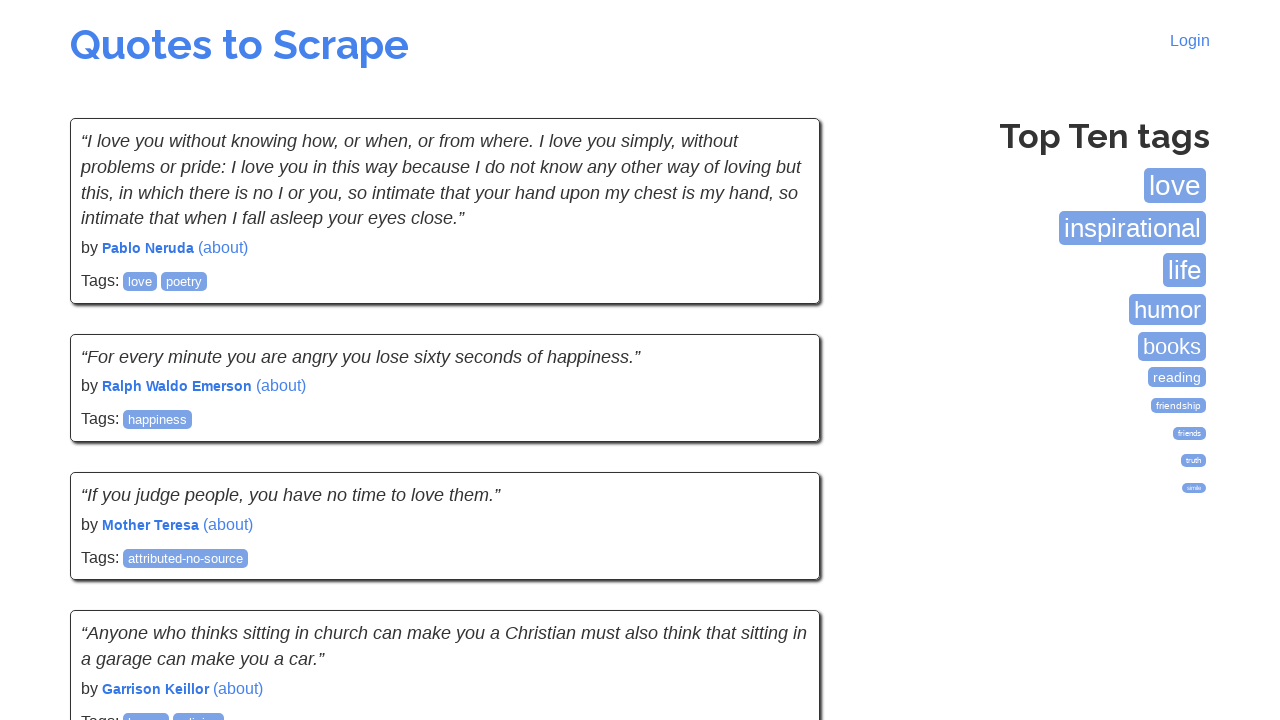